Tests clicking specifically the blue button among multiple buttons with different CSS class orderings

Starting URL: http://uitestingplayground.com/classattr

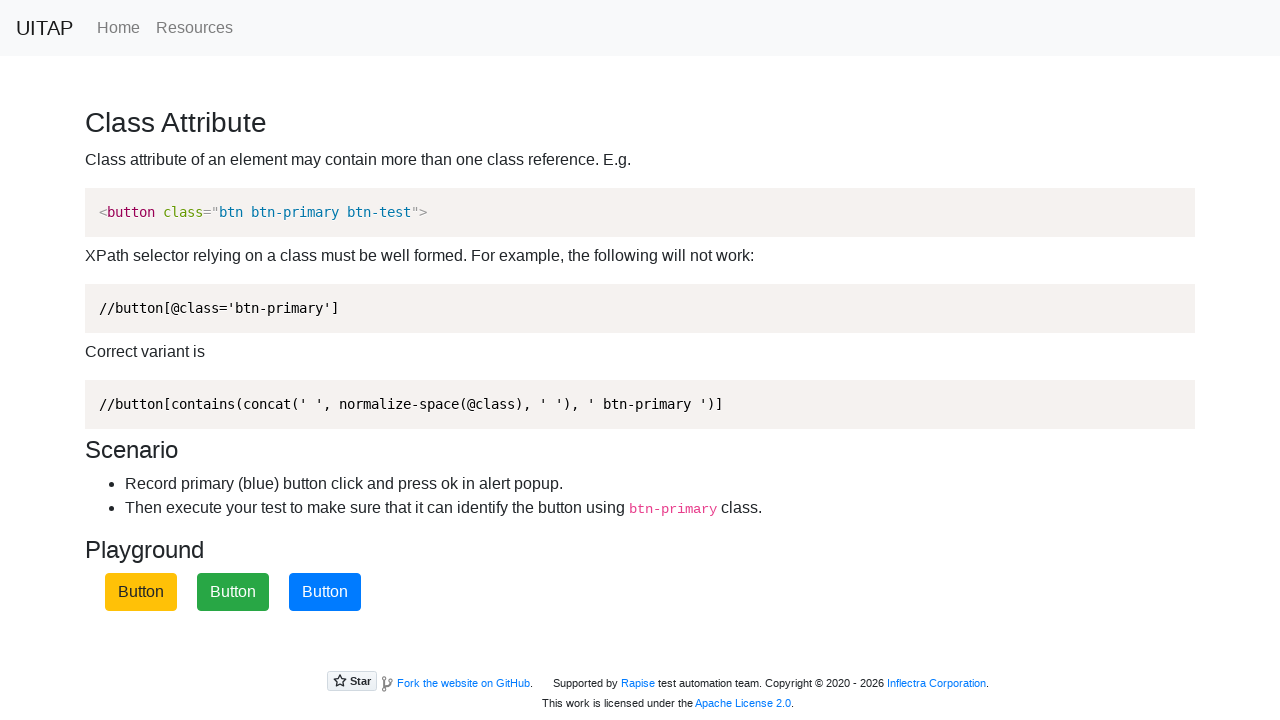

Navigated to class attribute test page
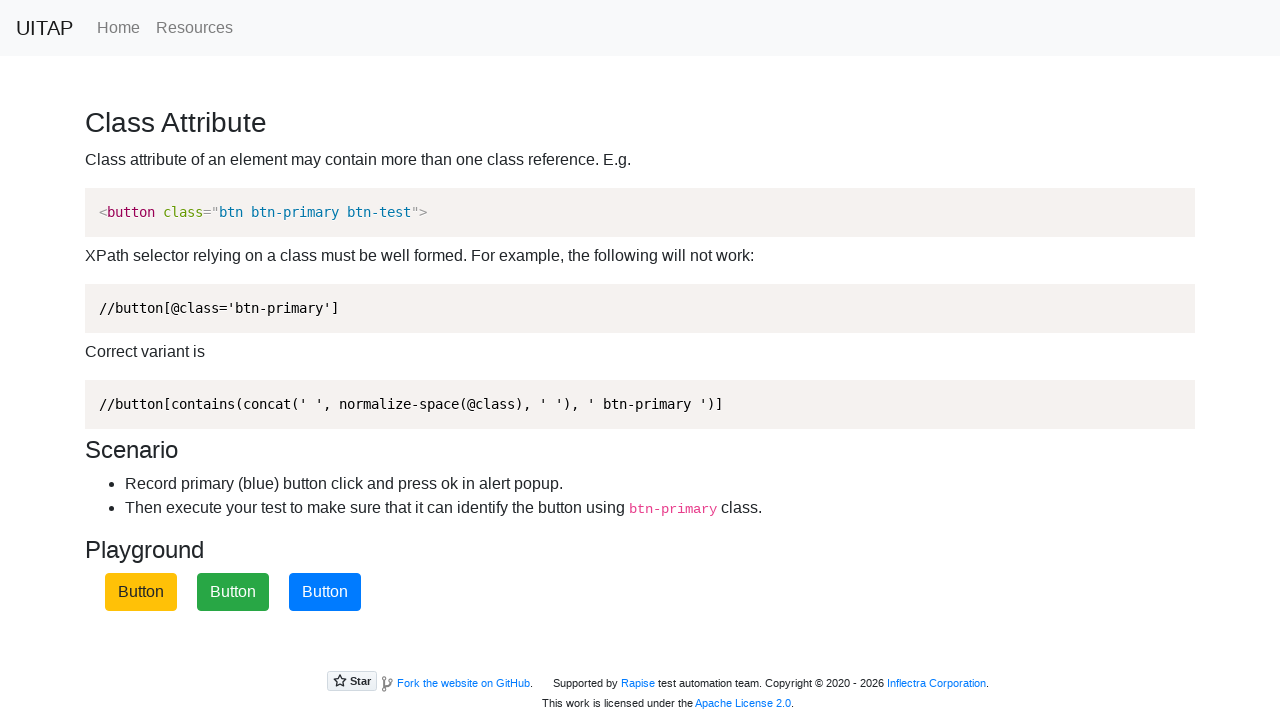

Clicked the blue button with btn-primary class at (325, 592) on button.btn-primary
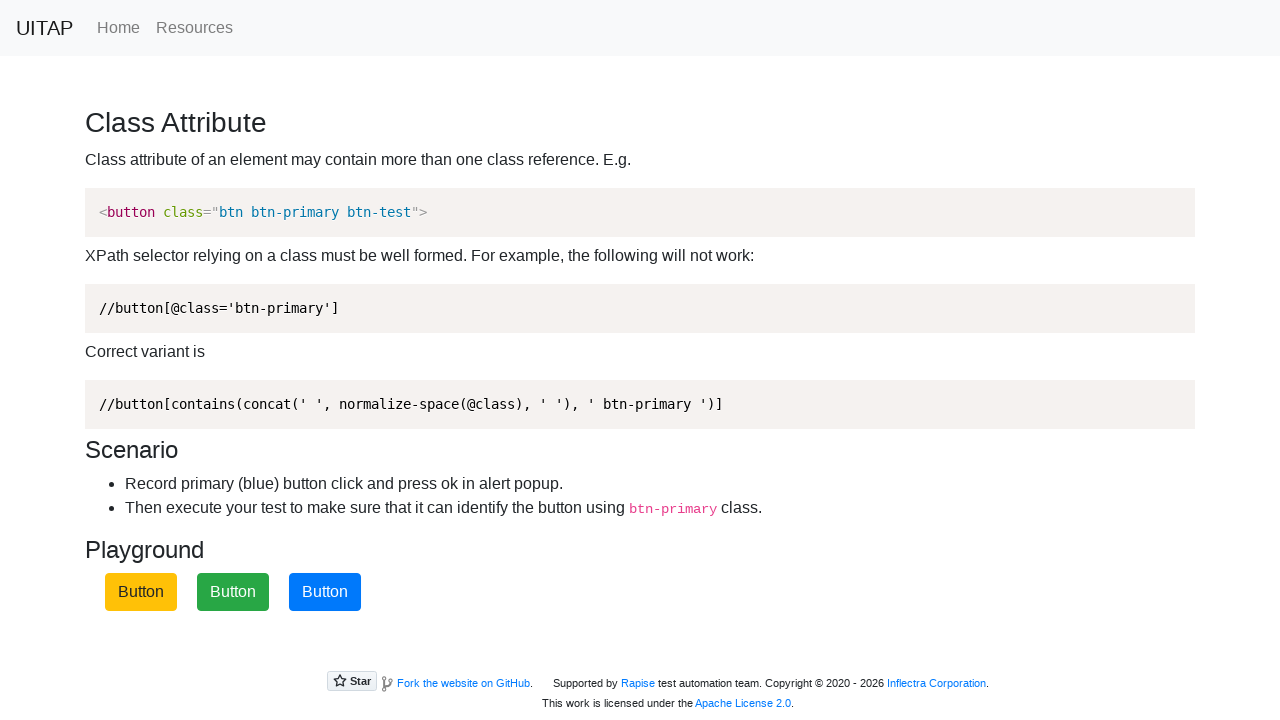

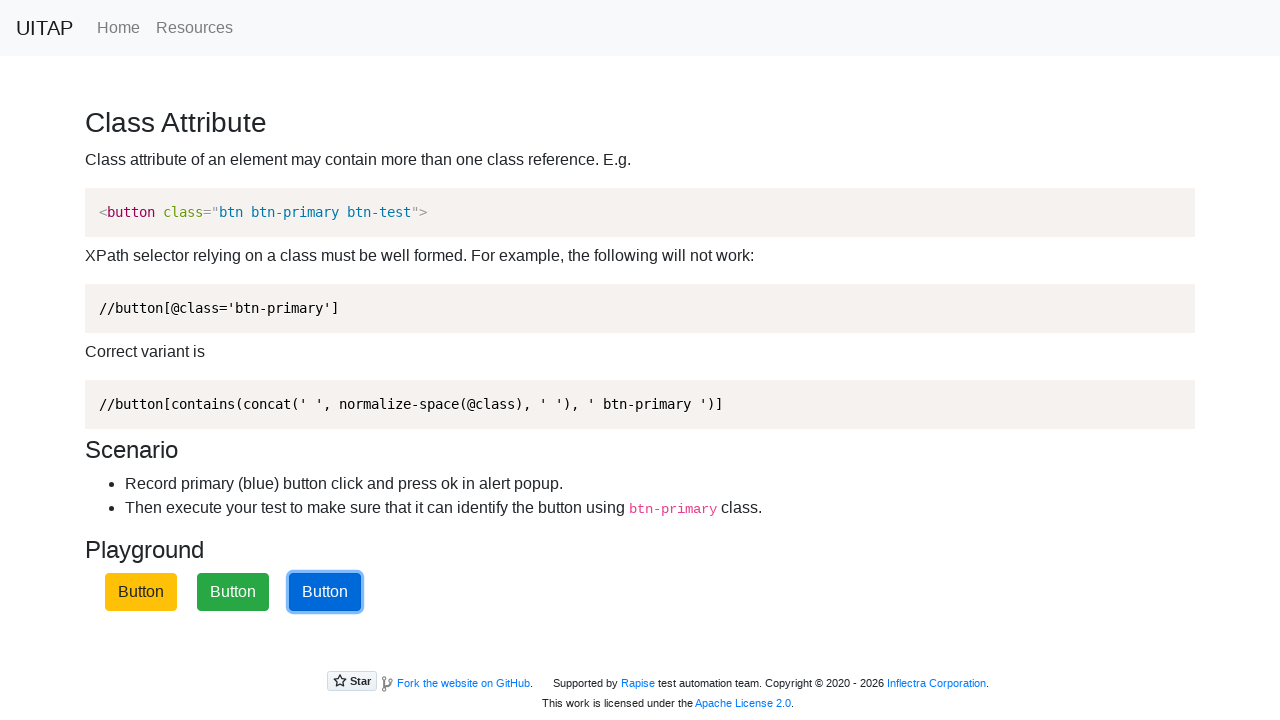